Tests the Swiggy homepage by filling in a location search field with a city name to set delivery location

Starting URL: https://www.swiggy.com/

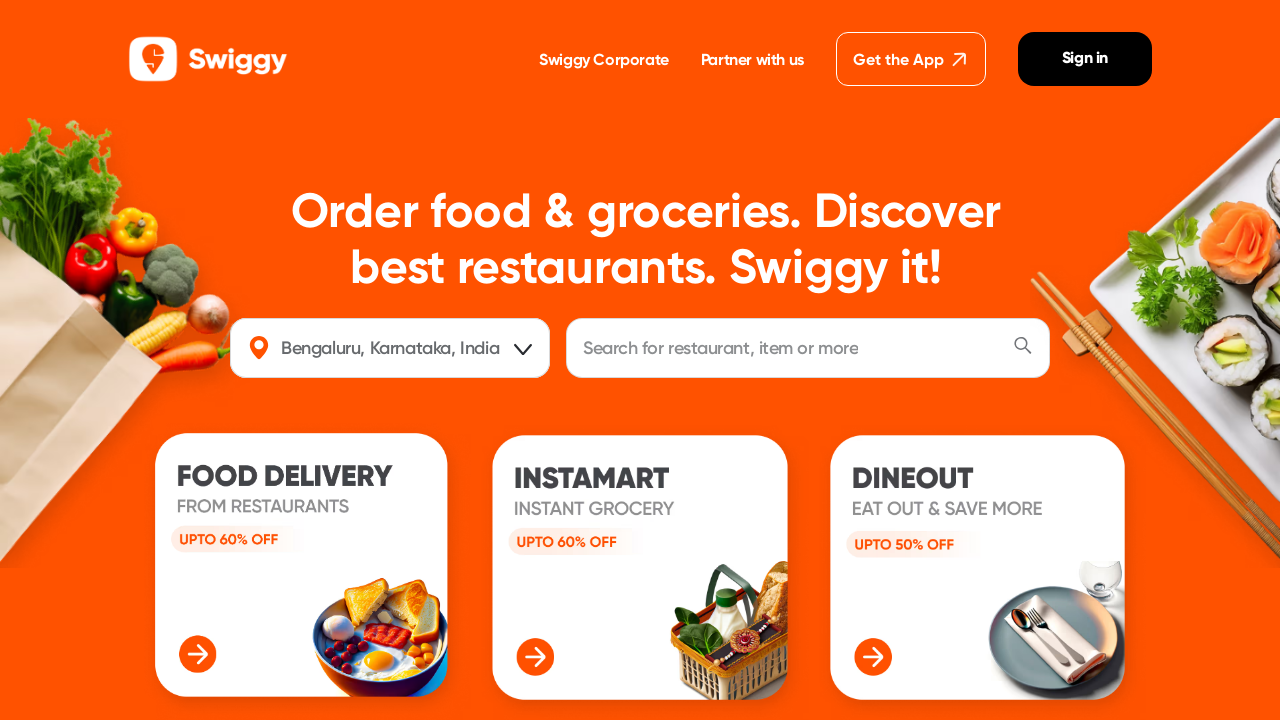

Location input field is available
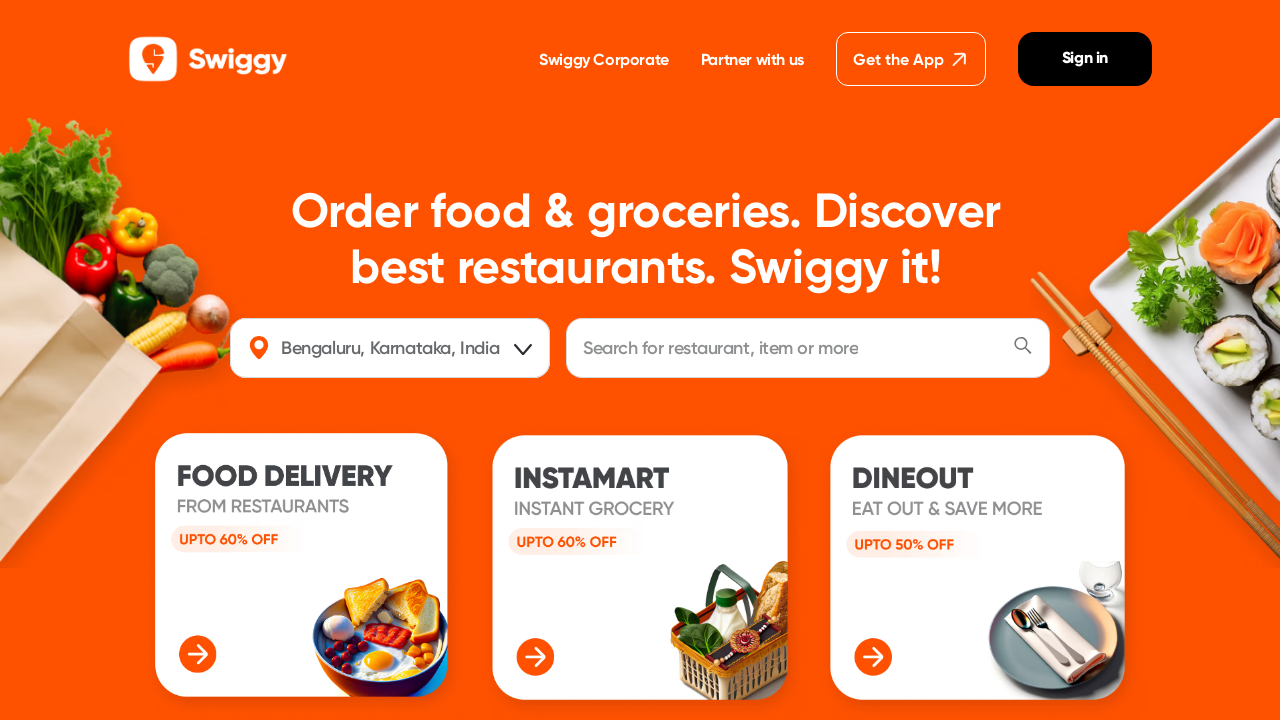

Filled location field with 'theni' on #location
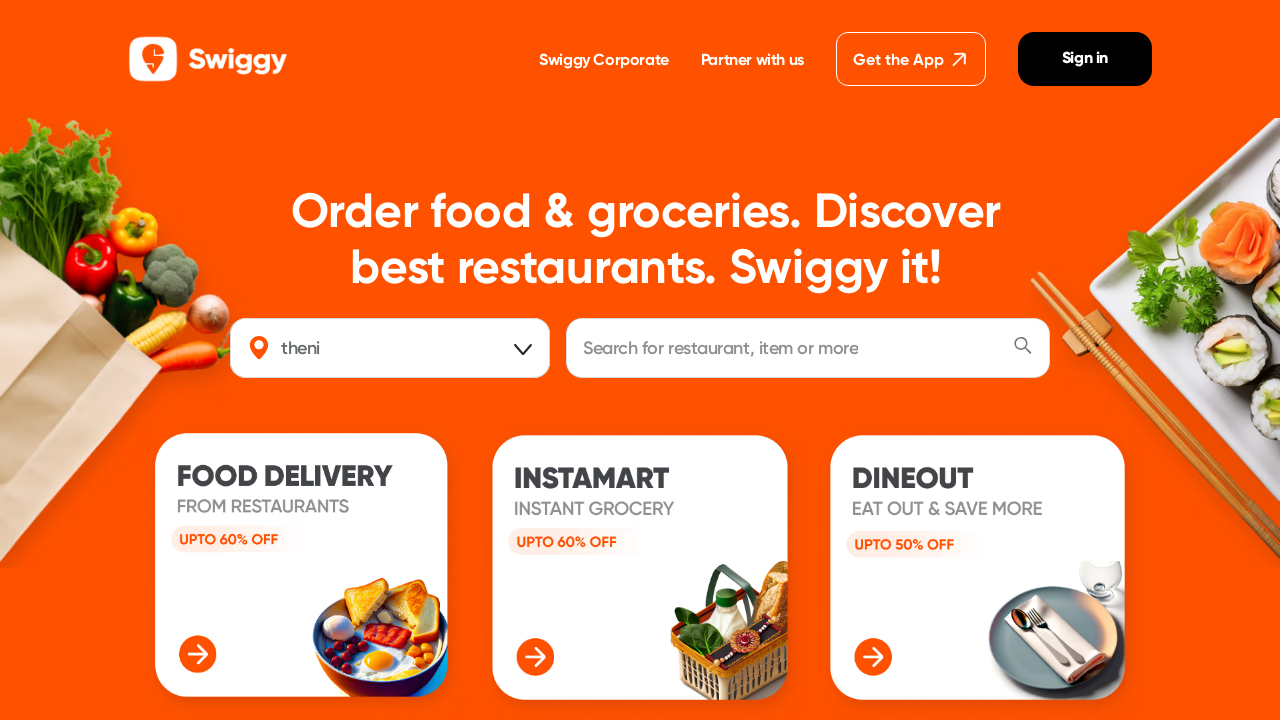

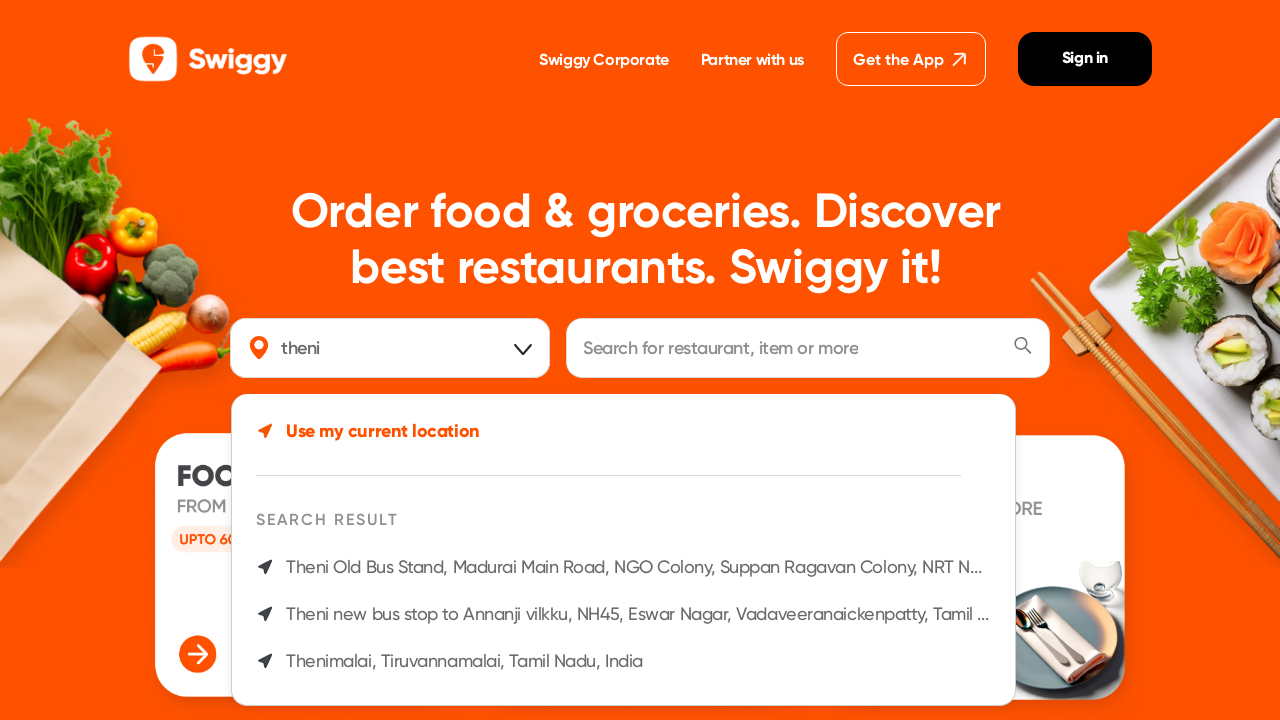